Tests clicking the Quit button at the end of the trivia game

Starting URL: https://shemsvcollege.github.io/Trivia/

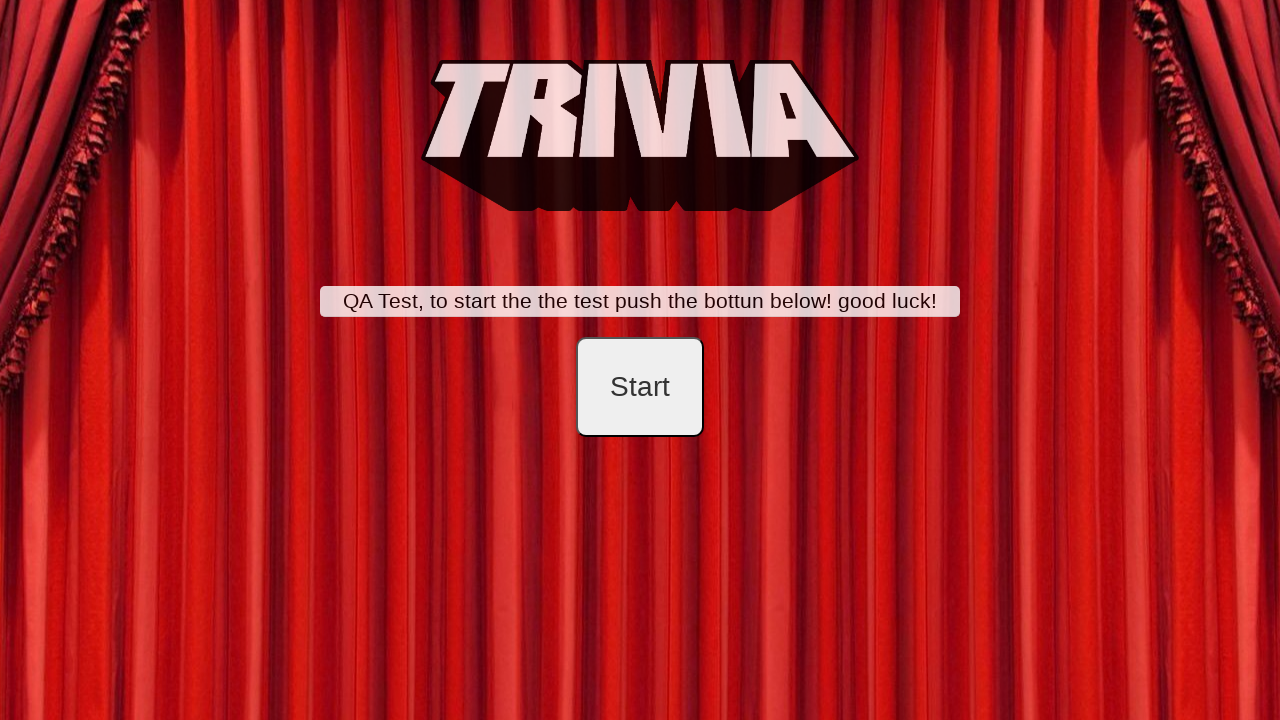

Clicked start button to begin trivia game setup at (640, 387) on #startB
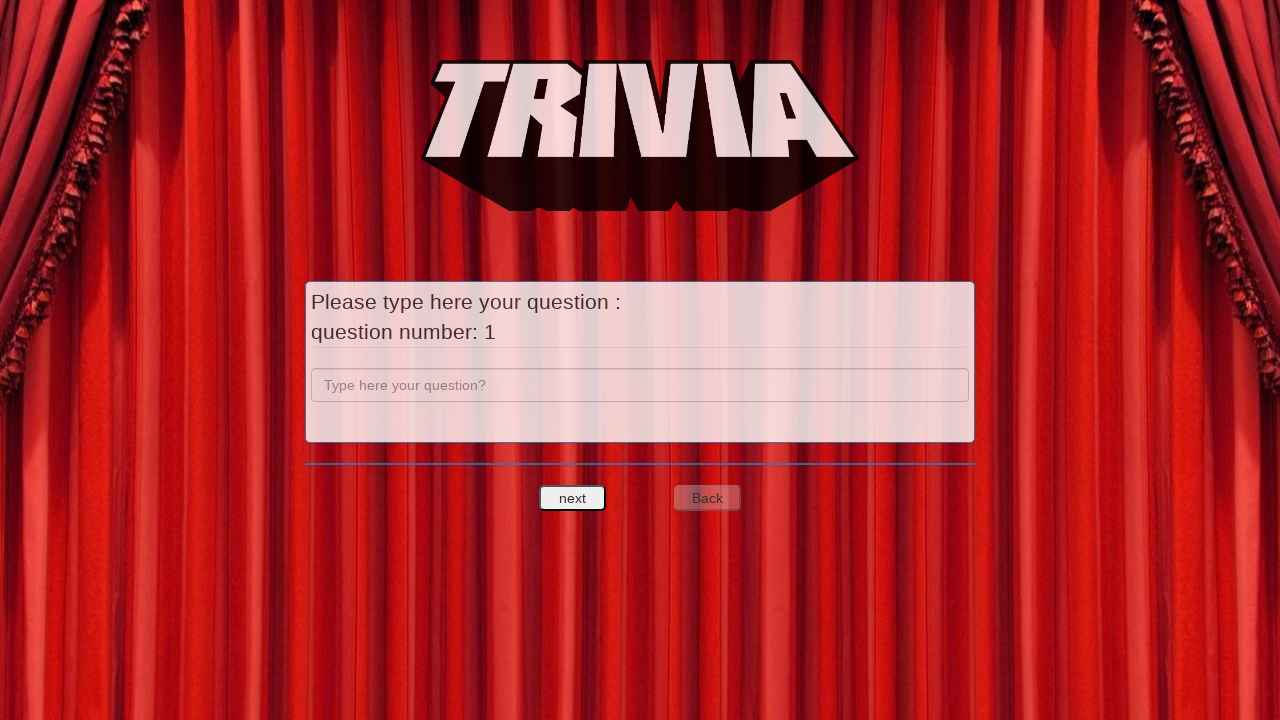

Filled question 1 field with 'a' on input[name='question']
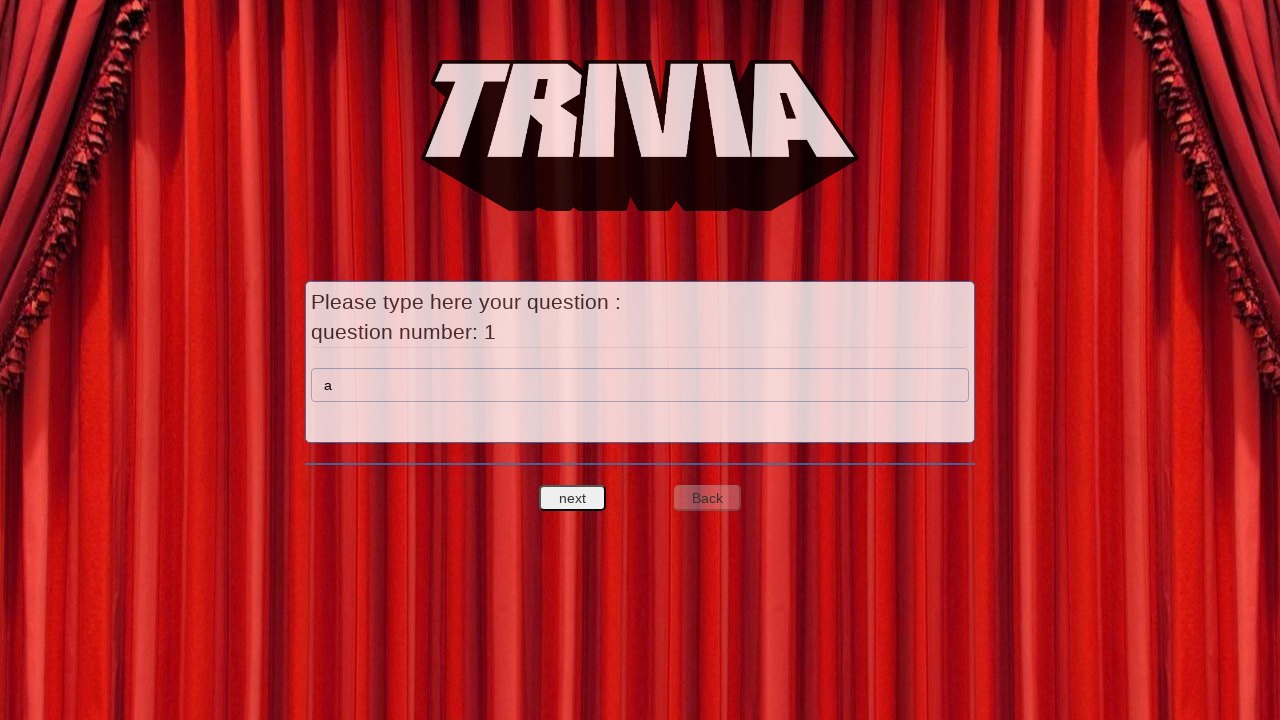

Clicked next to proceed to question 1 answers at (573, 498) on #nextquest
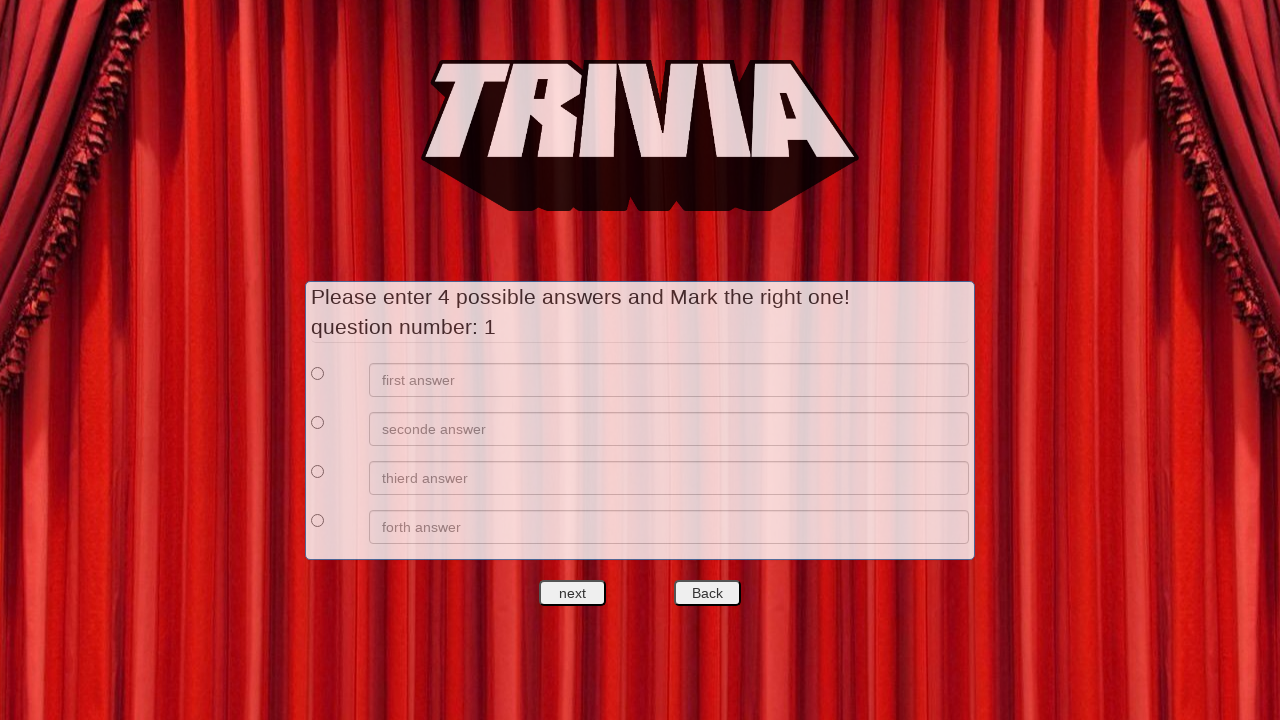

Filled answer 1 for question 1 on //*[@id='answers']/div[1]/div[2]/input
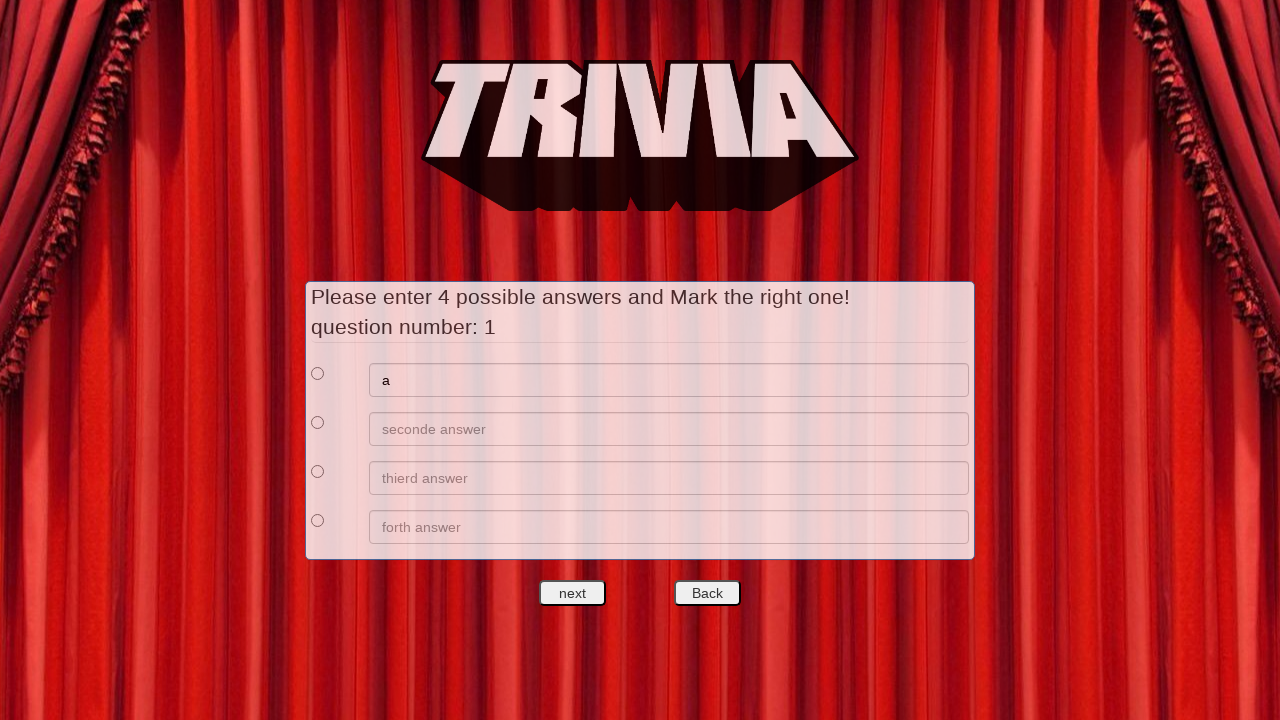

Filled answer 2 for question 1 on //*[@id='answers']/div[2]/div[2]/input
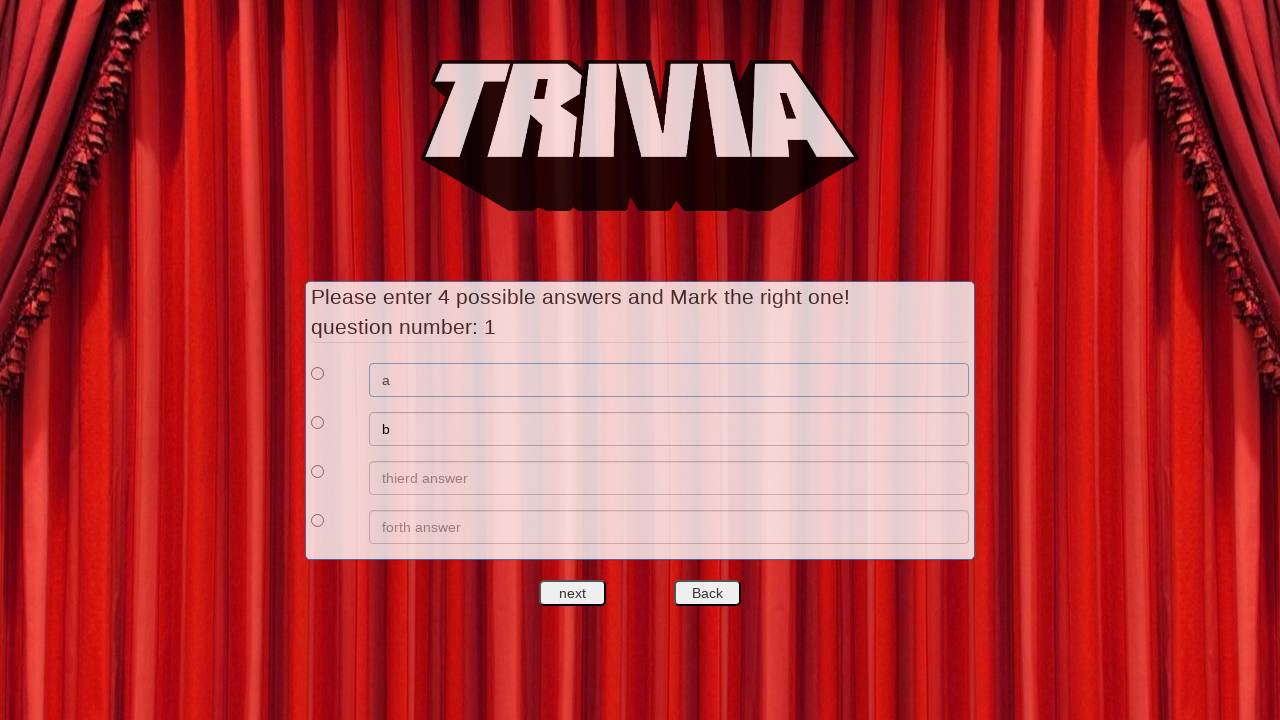

Filled answer 3 for question 1 on //*[@id='answers']/div[3]/div[2]/input
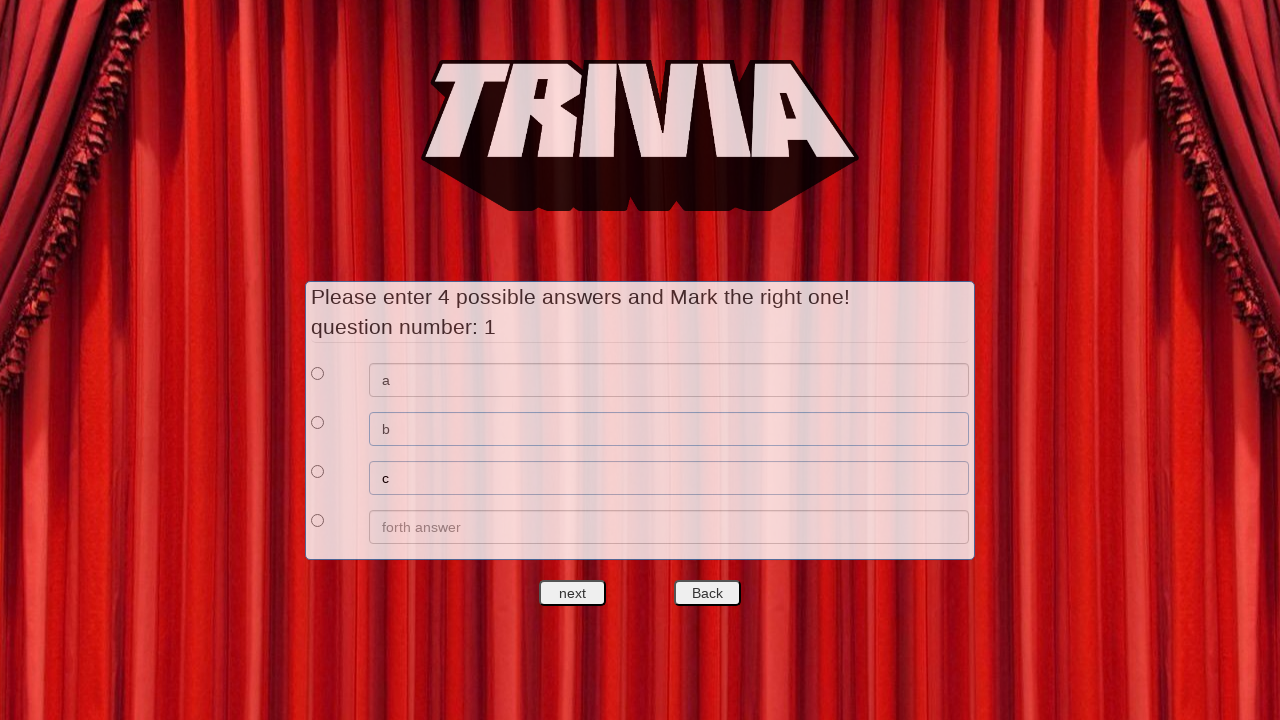

Filled answer 4 for question 1 on //*[@id='answers']/div[4]/div[2]/input
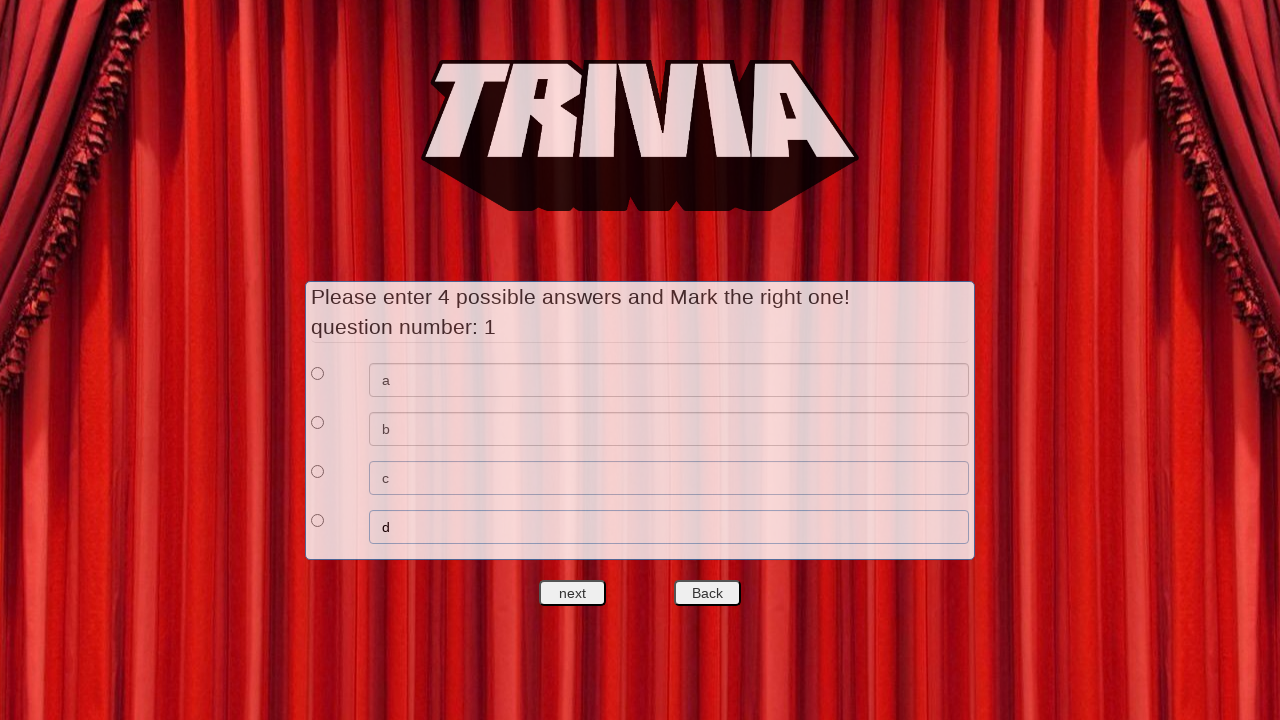

Selected answer 1 as correct for question 1 at (318, 373) on xpath=//*[@id='answers']/div[1]/div[1]/input
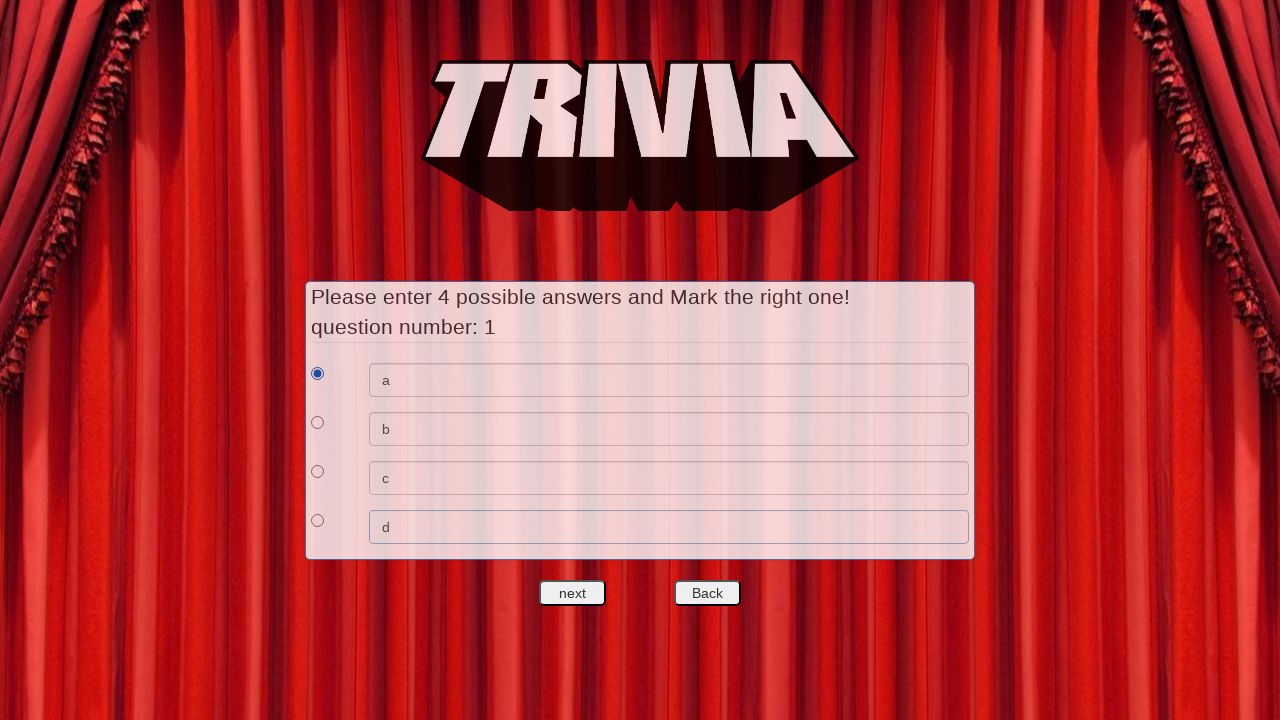

Clicked next to proceed to question 2 at (573, 593) on #nextquest
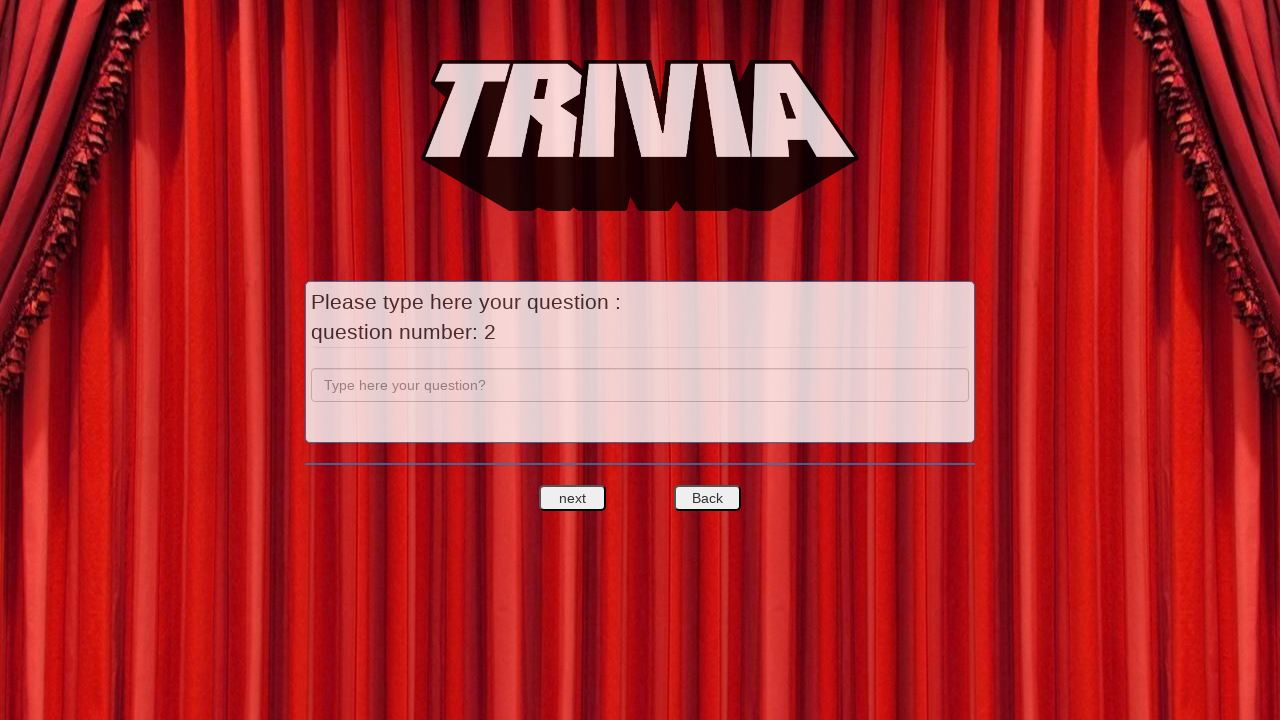

Filled question 2 field with 'b' on input[name='question']
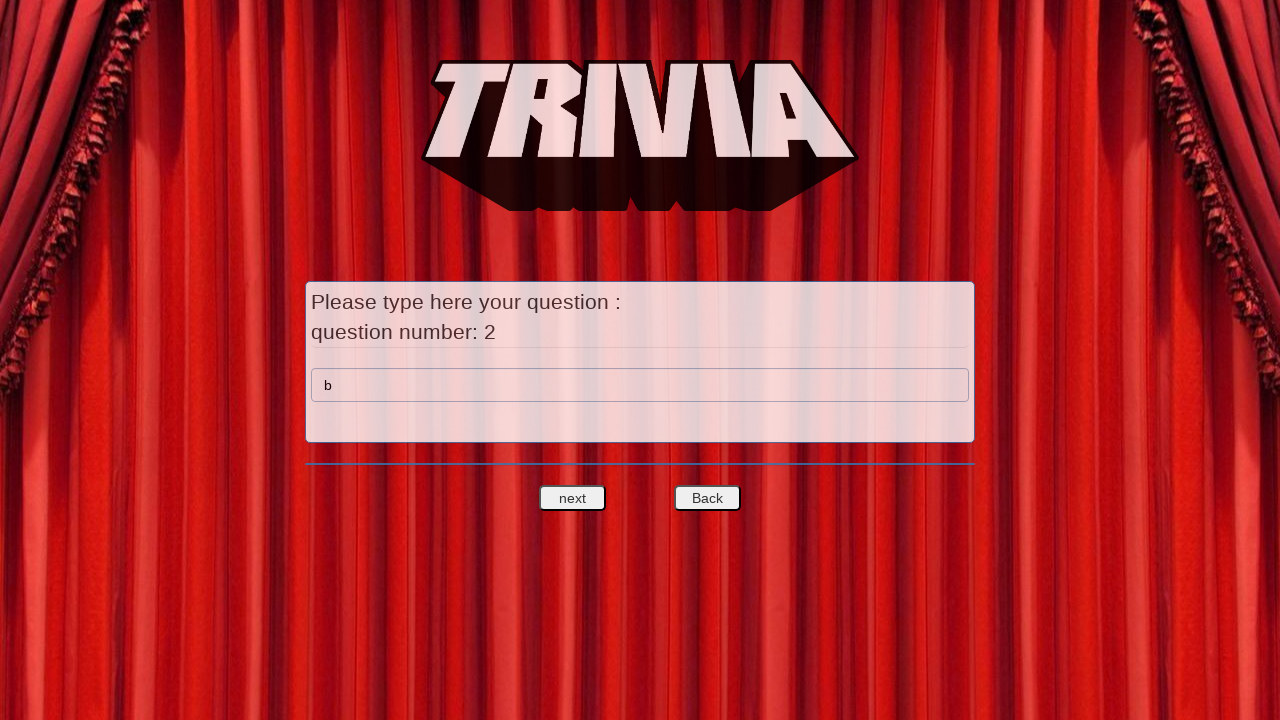

Clicked next to proceed to question 2 answers at (573, 498) on #nextquest
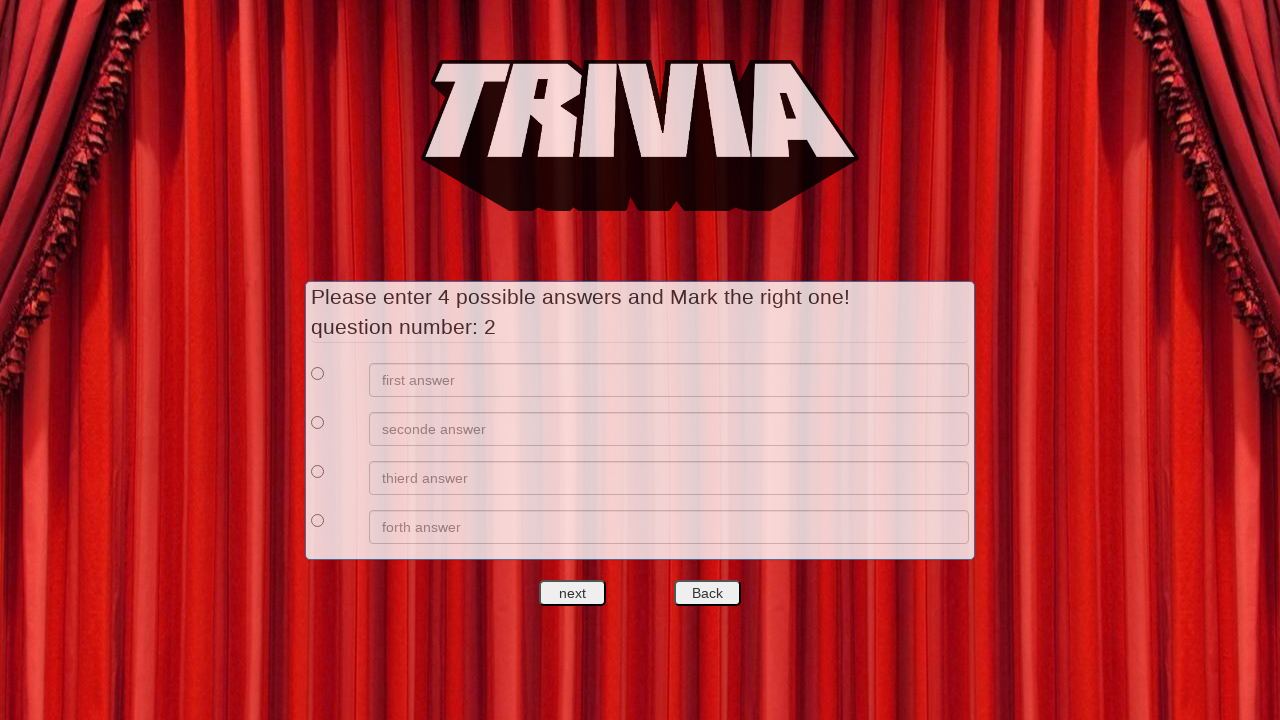

Filled answer 1 for question 2 on //*[@id='answers']/div[1]/div[2]/input
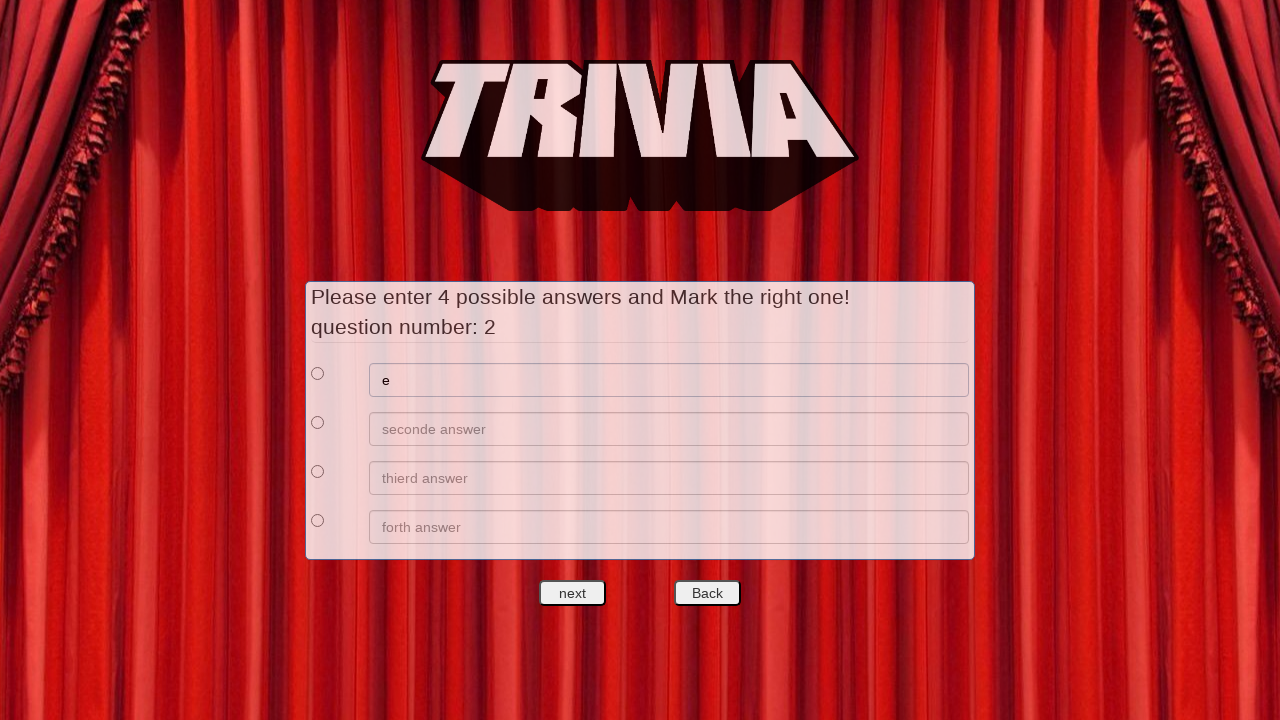

Filled answer 2 for question 2 on //*[@id='answers']/div[2]/div[2]/input
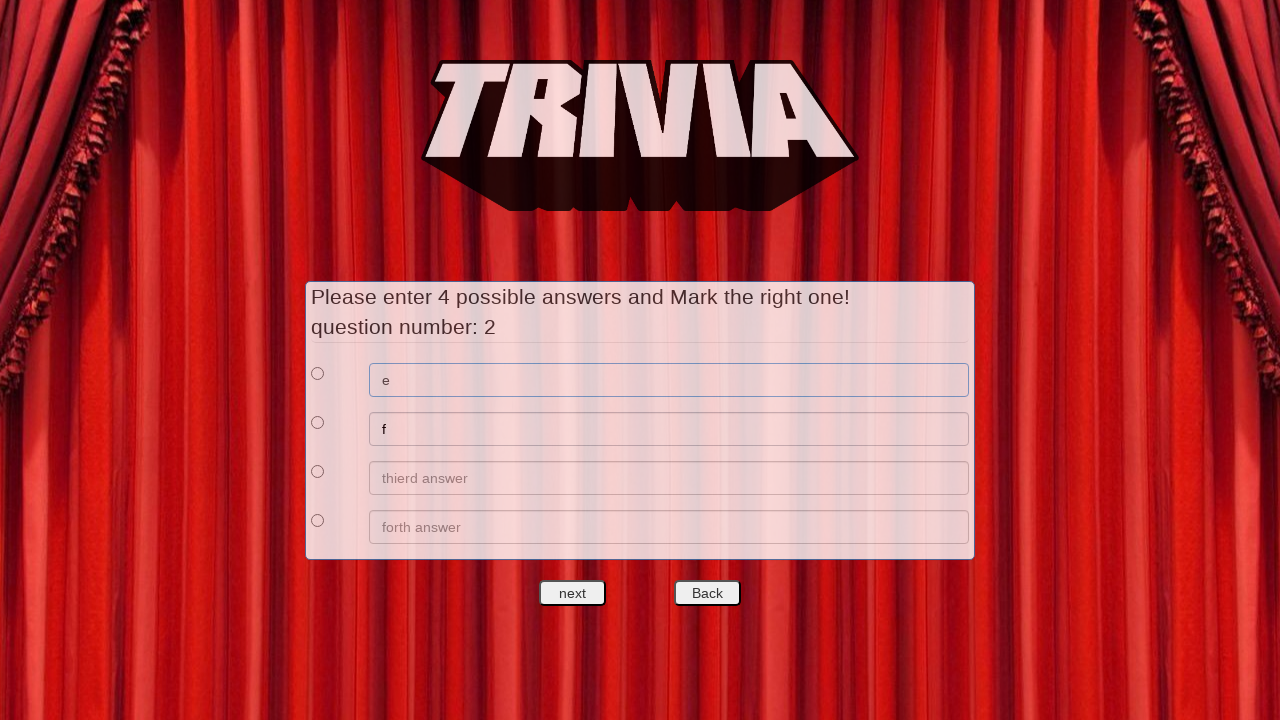

Filled answer 3 for question 2 on //*[@id='answers']/div[3]/div[2]/input
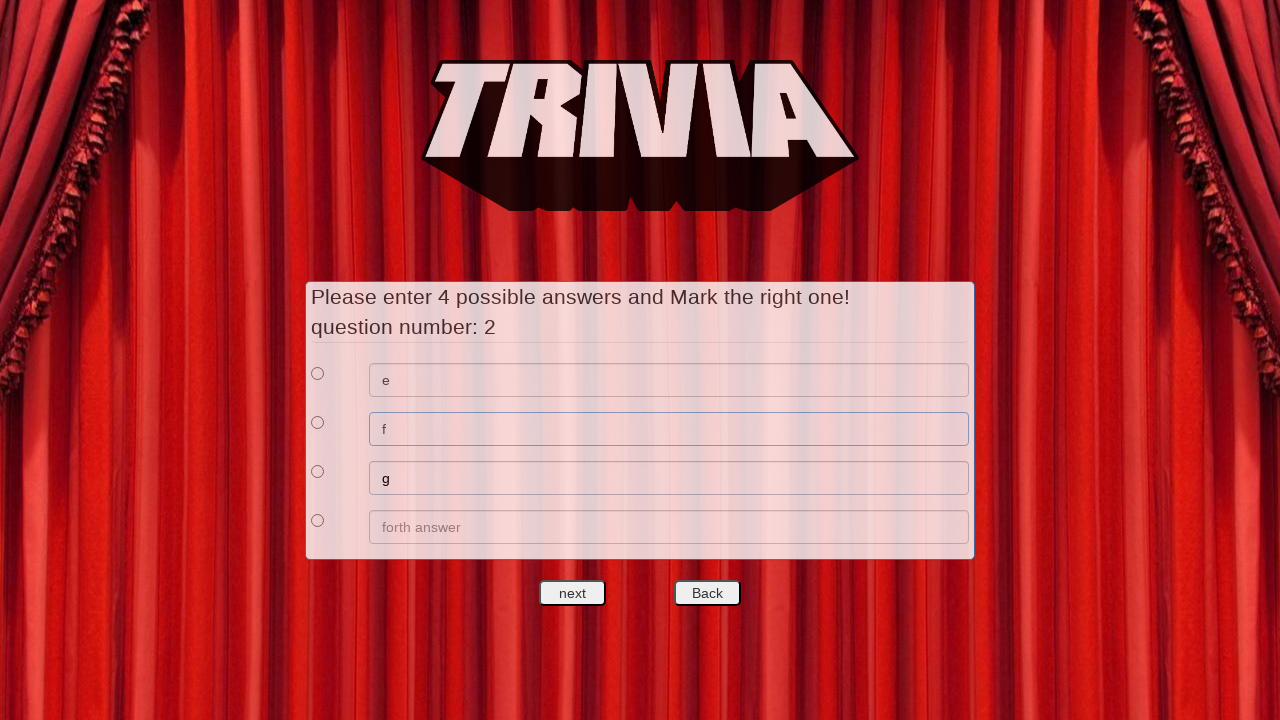

Filled answer 4 for question 2 on //*[@id='answers']/div[4]/div[2]/input
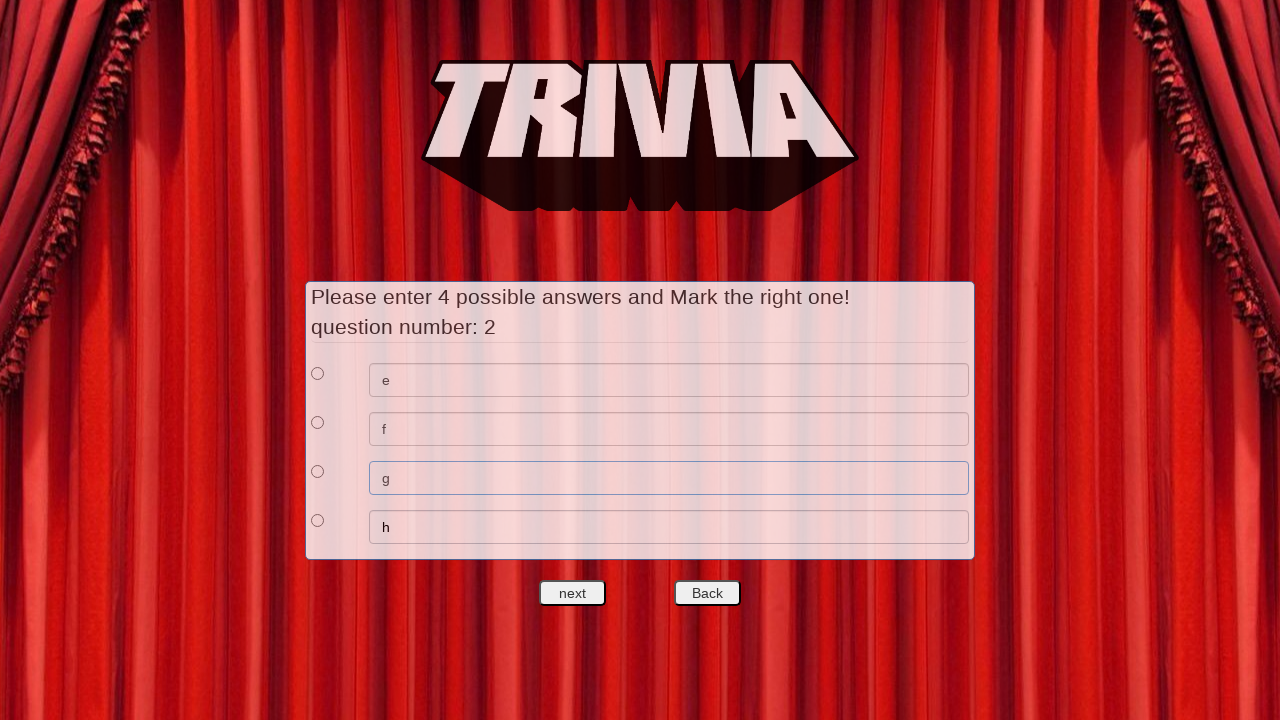

Selected answer 1 as correct for question 2 at (318, 373) on xpath=//*[@id='answers']/div[1]/div[1]/input
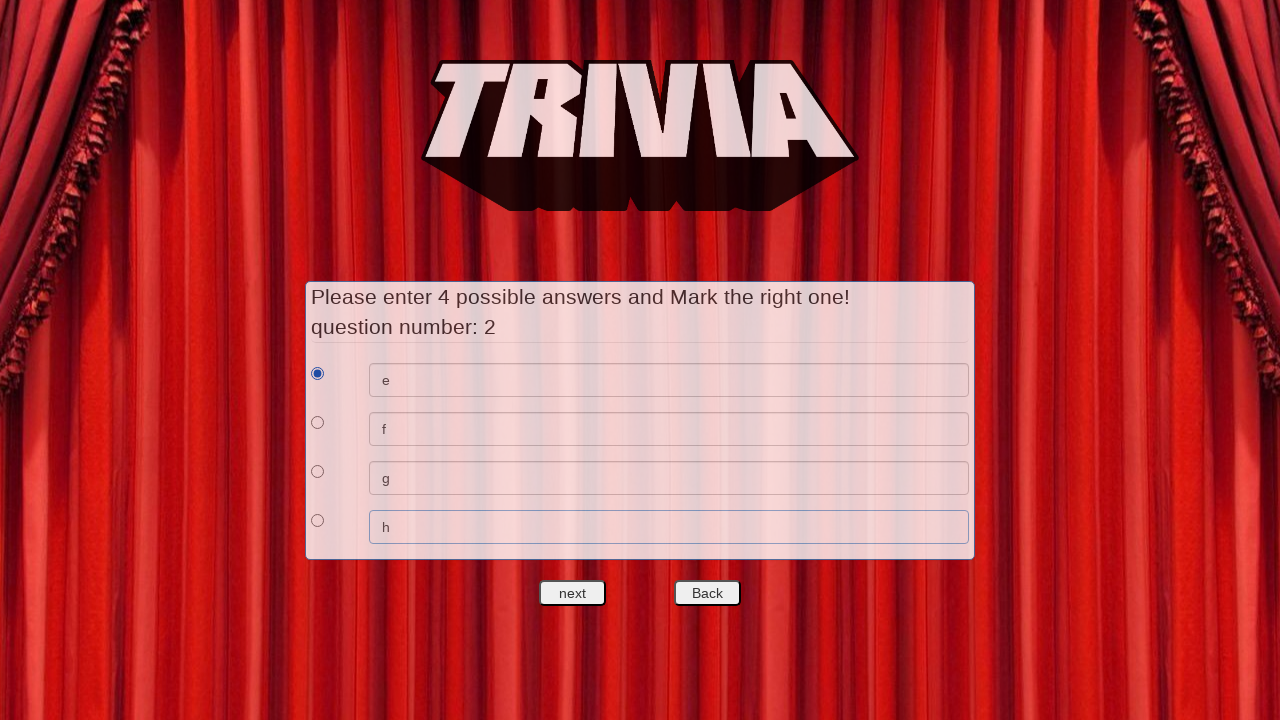

Clicked next to proceed to question 3 at (573, 593) on #nextquest
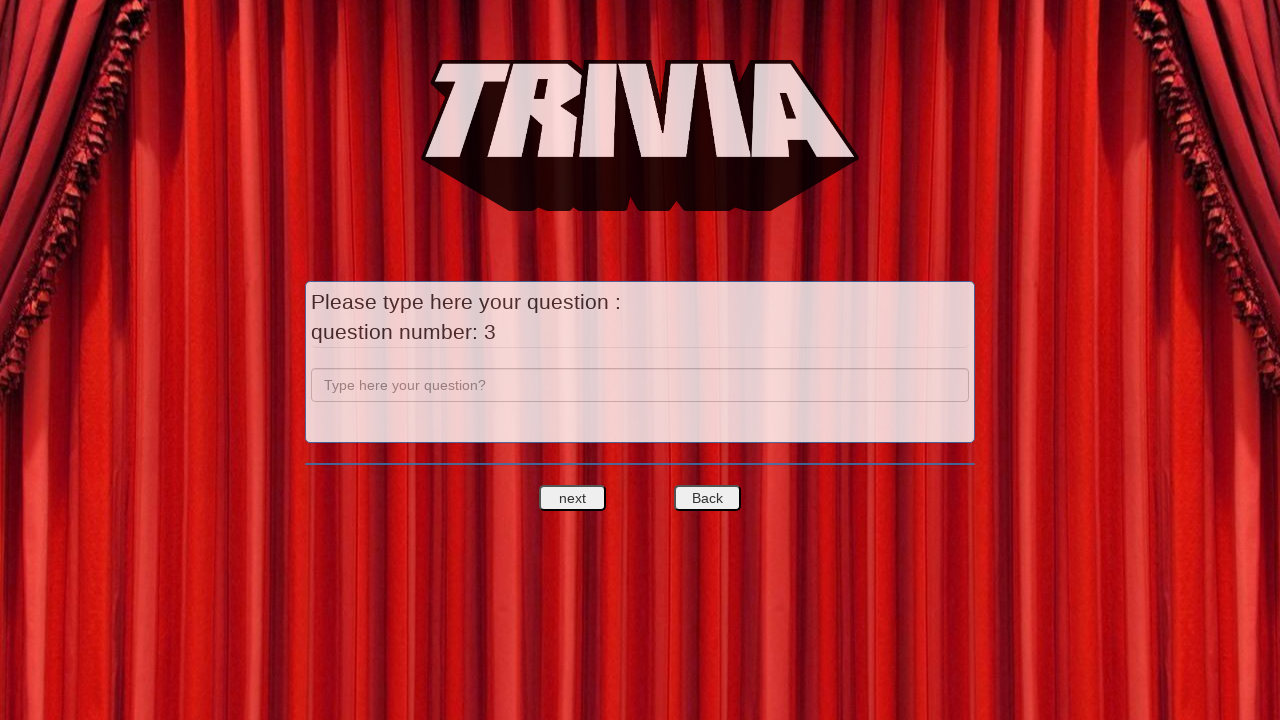

Filled question 3 field with 'c' on input[name='question']
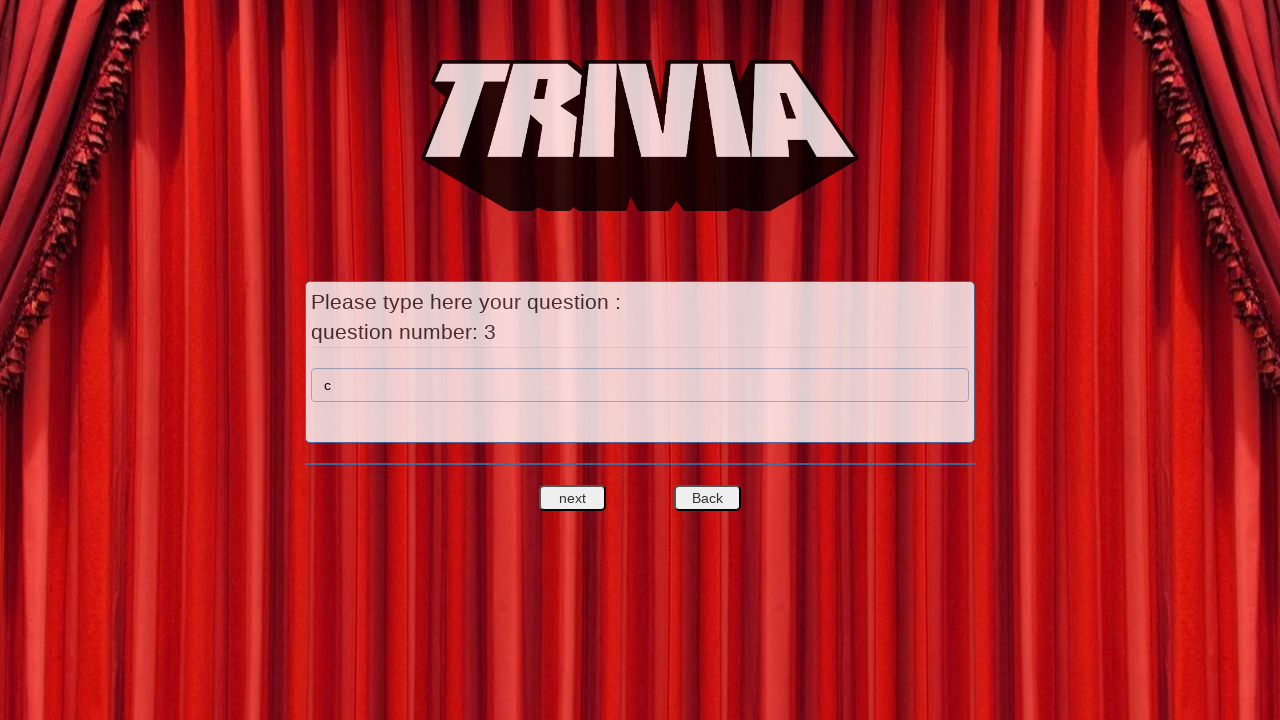

Clicked next to proceed to question 3 answers at (573, 498) on #nextquest
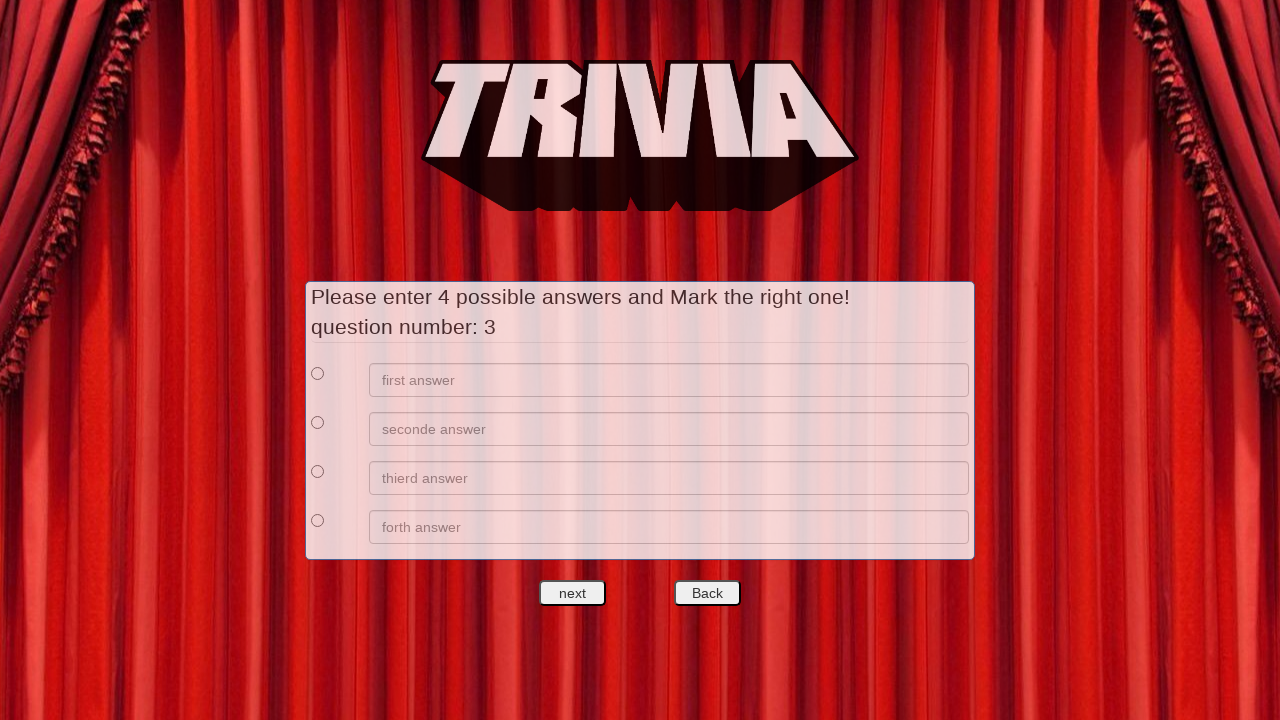

Filled answer 1 for question 3 on //*[@id='answers']/div[1]/div[2]/input
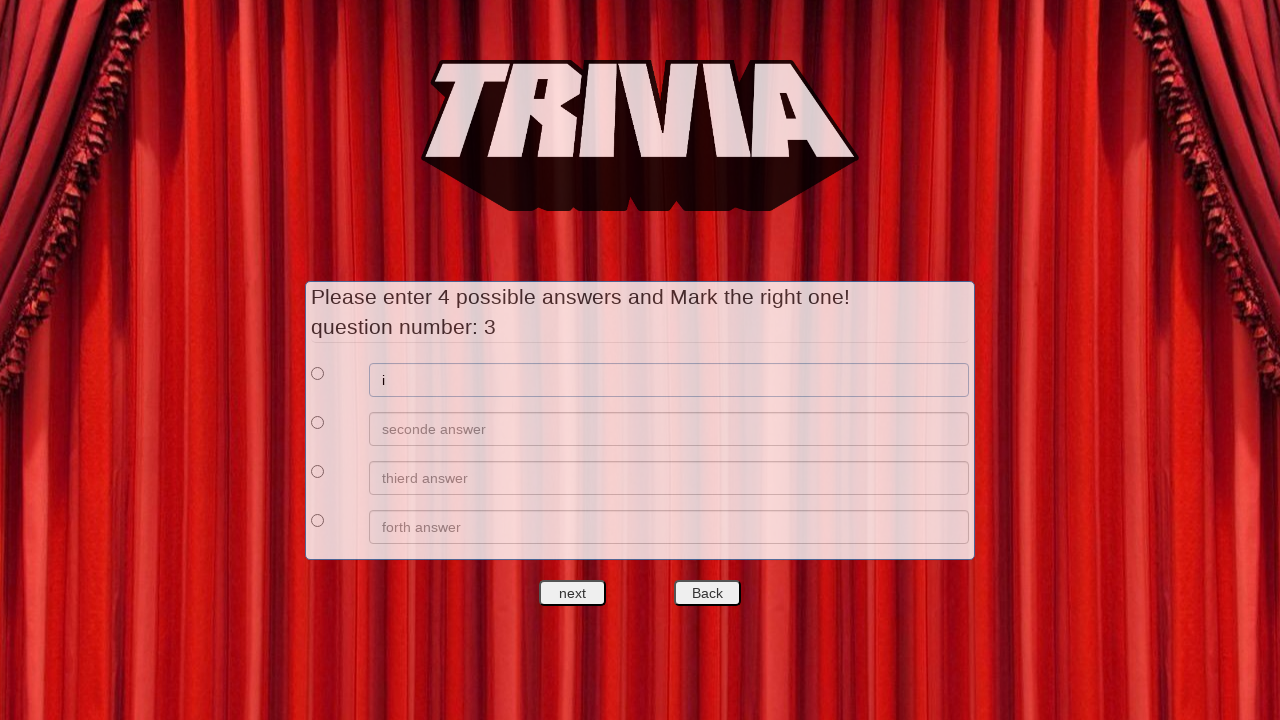

Filled answer 2 for question 3 on //*[@id='answers']/div[2]/div[2]/input
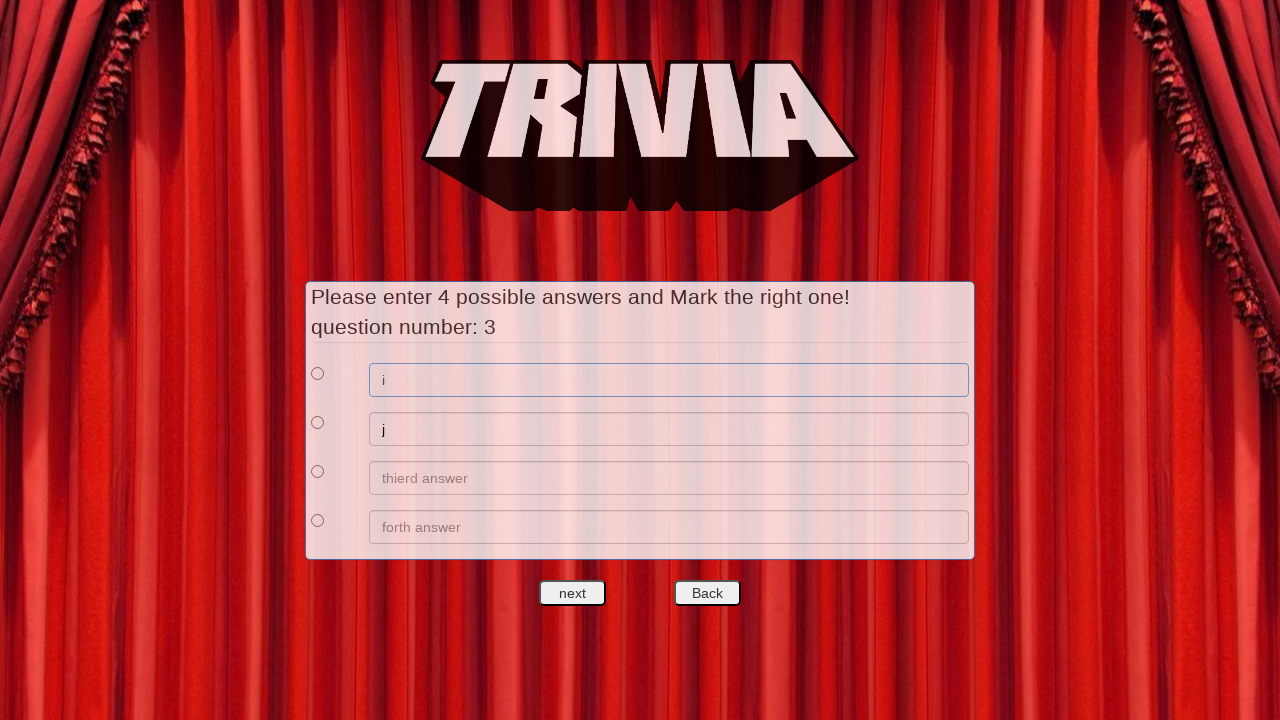

Filled answer 3 for question 3 on //*[@id='answers']/div[3]/div[2]/input
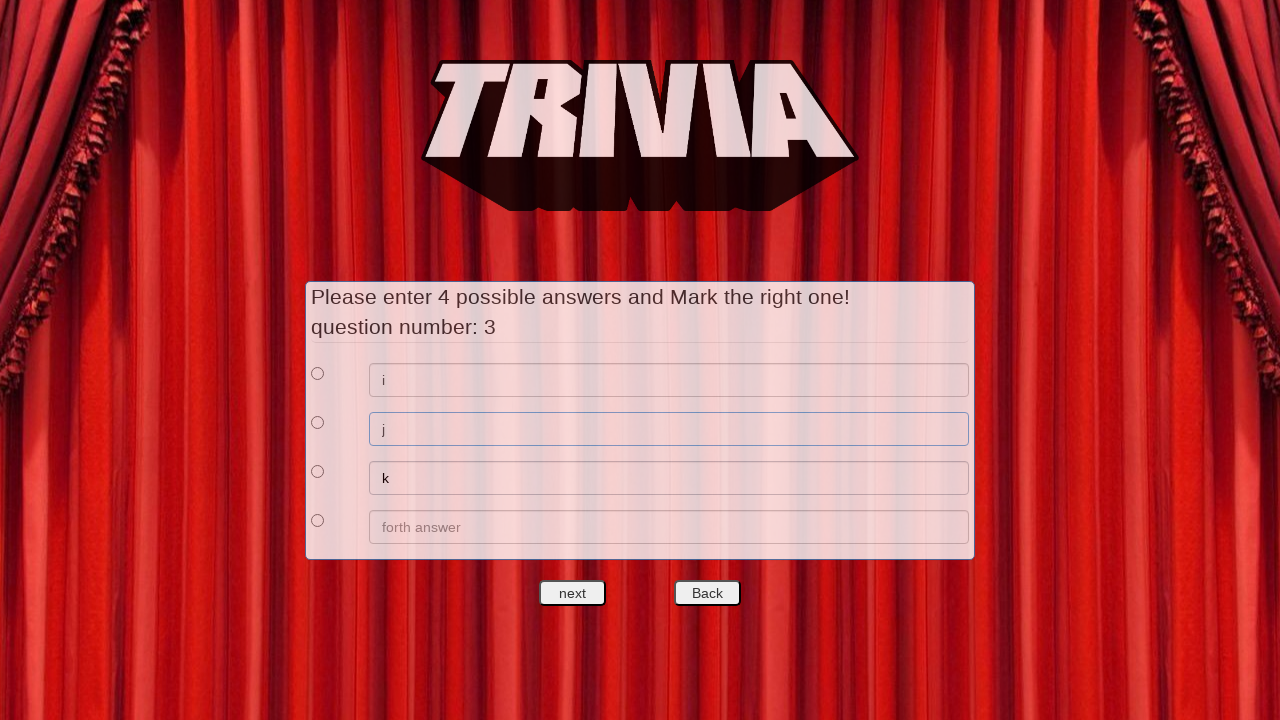

Filled answer 4 for question 3 on //*[@id='answers']/div[4]/div[2]/input
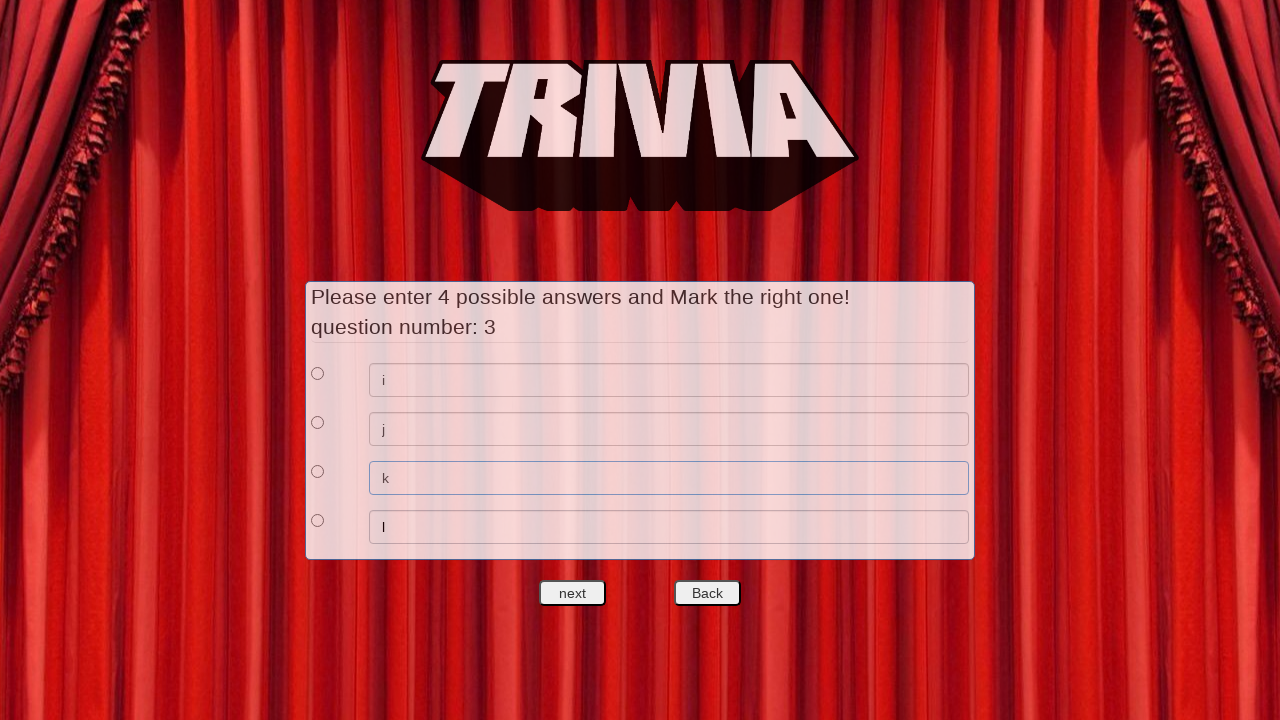

Selected answer 1 as correct for question 3 at (318, 373) on xpath=//*[@id='answers']/div[1]/div[1]/input
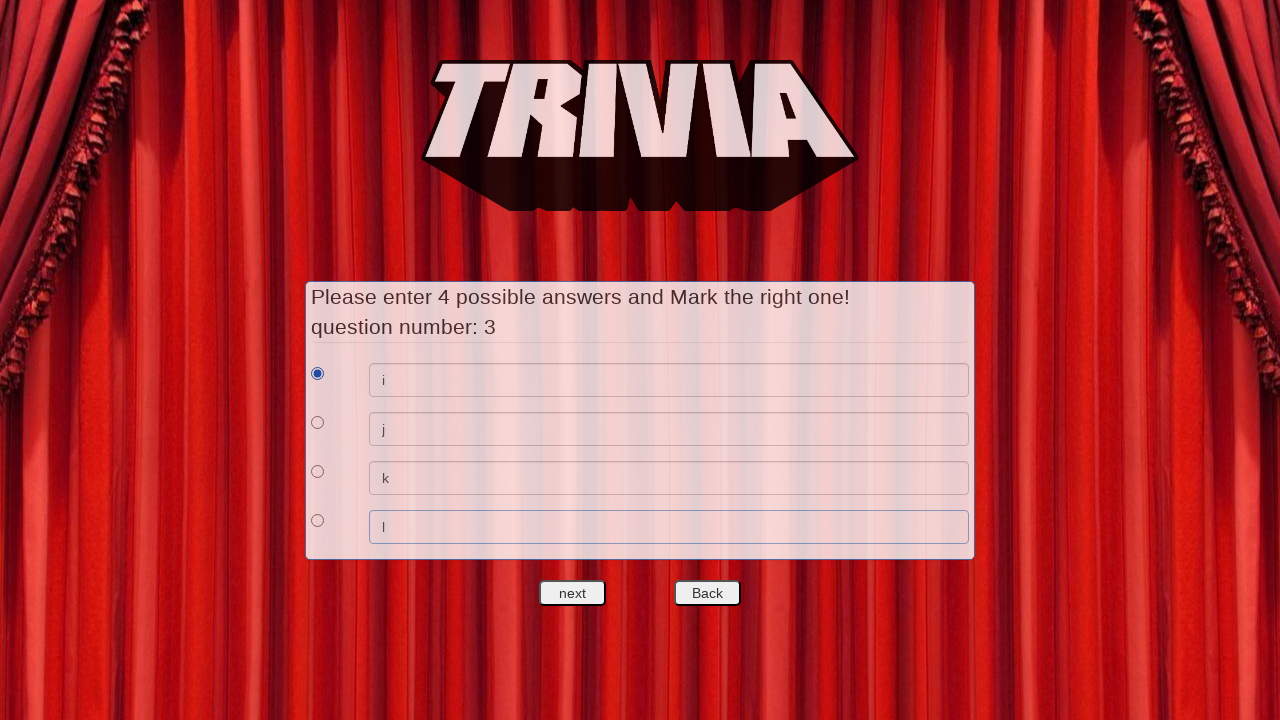

Clicked next to complete question setup at (573, 593) on #nextquest
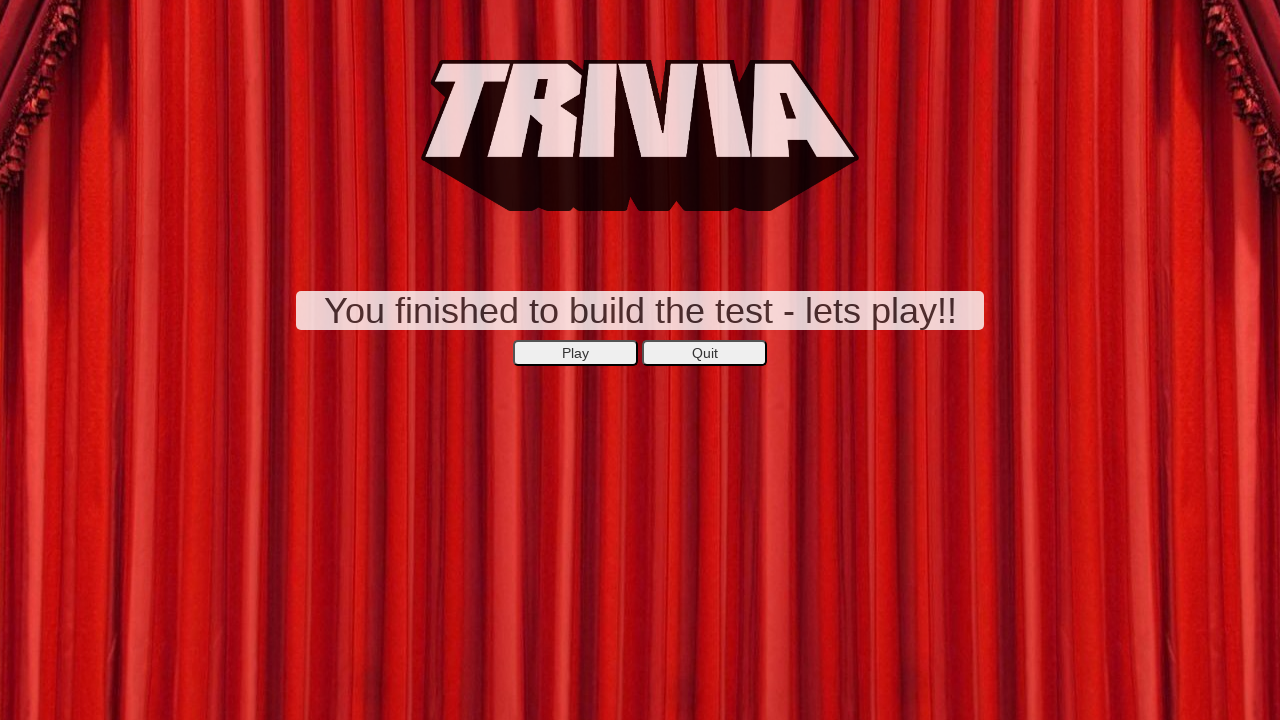

Clicked start button to begin playing the trivia game at (576, 353) on xpath=//*[@id='secondepage']/center/button[1]
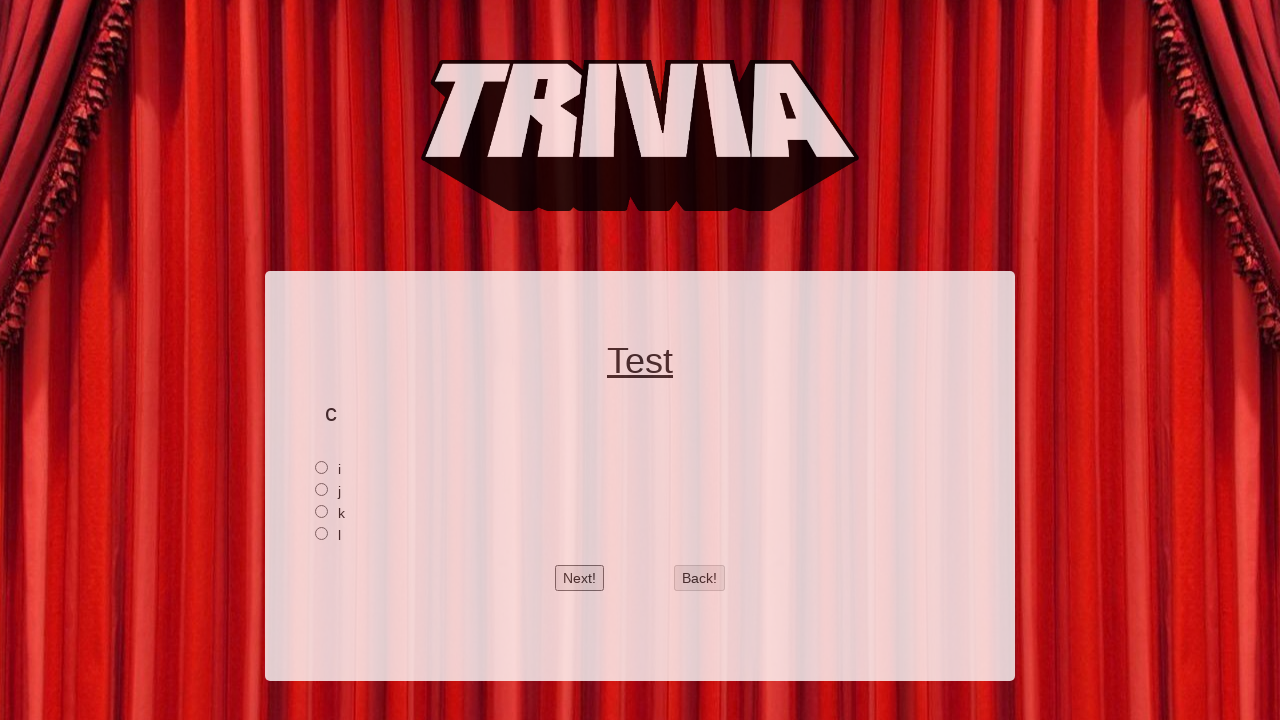

Answered question 1 at (322, 467) on xpath=//*[@id='2']/input[1]
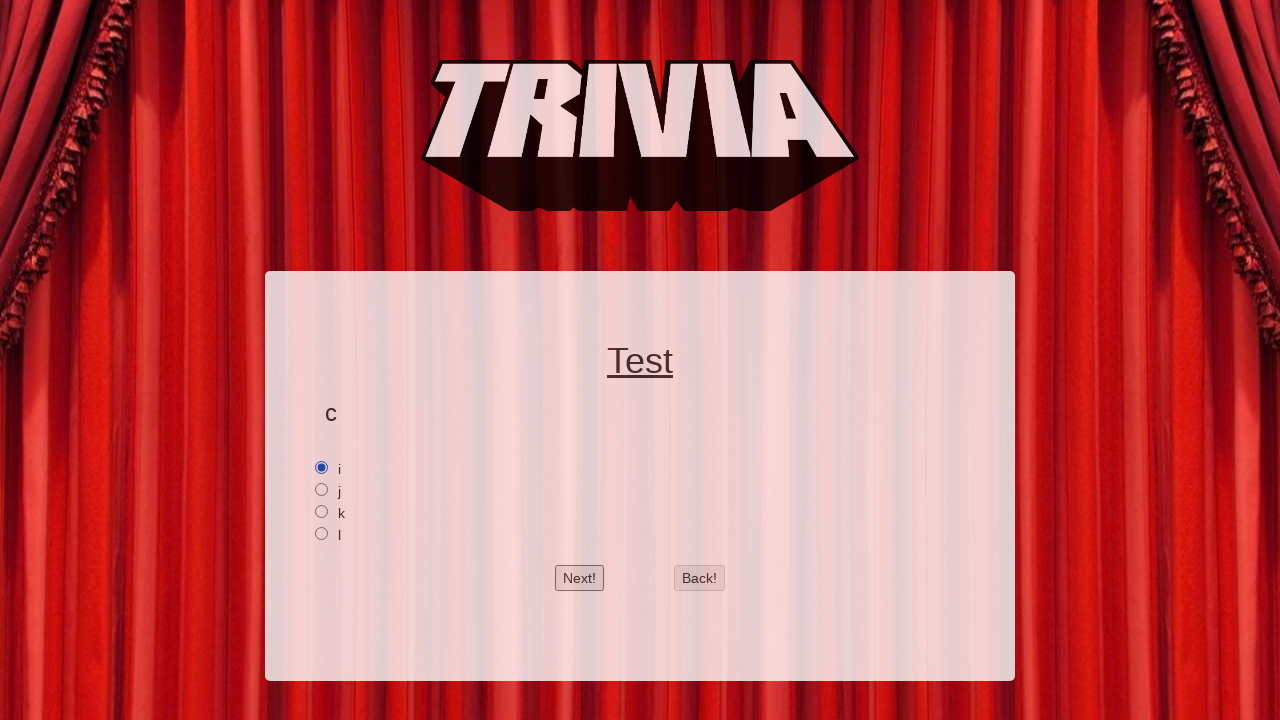

Clicked next to proceed to question 2 at (580, 578) on #btnnext
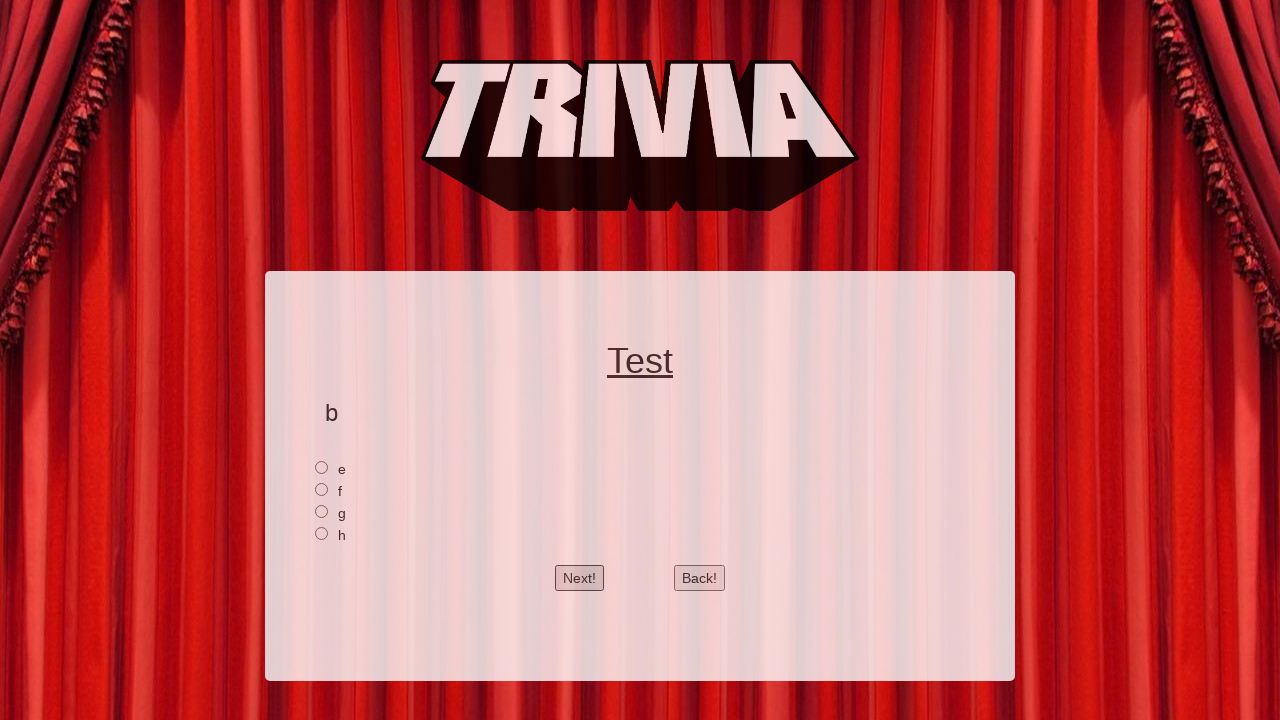

Answered question 2 at (322, 467) on xpath=//*[@id='1']/input[1]
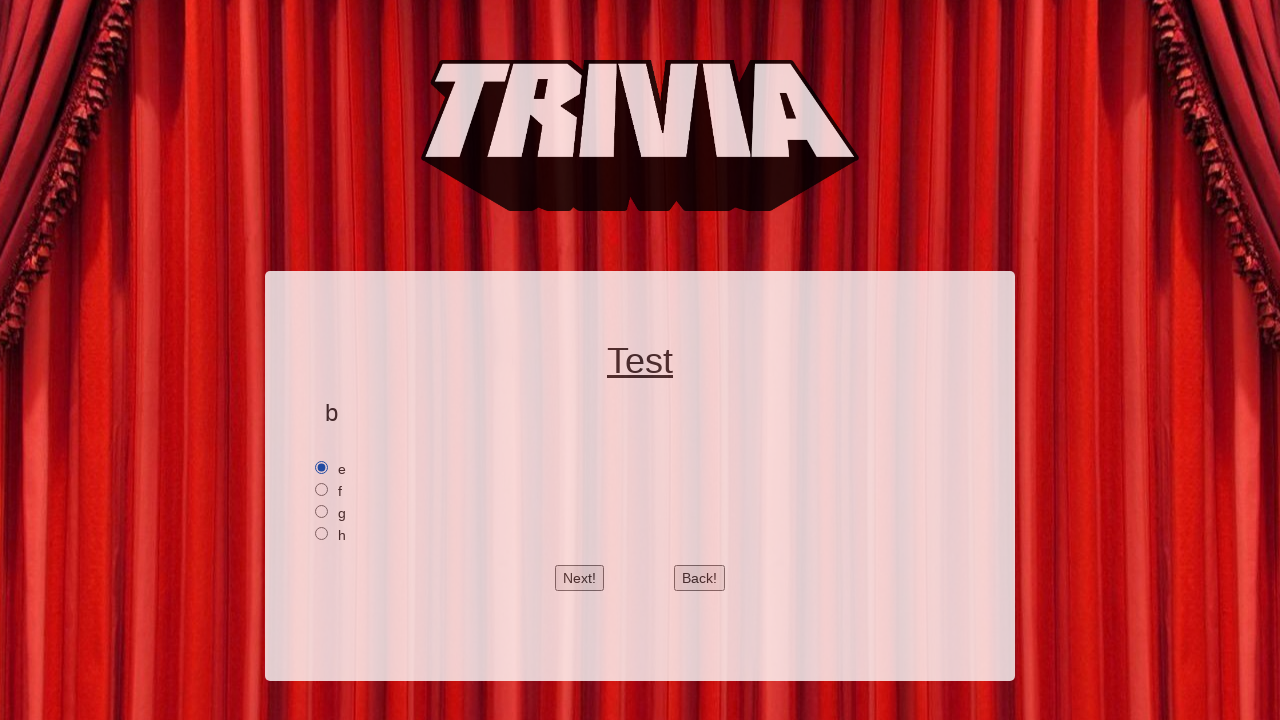

Clicked next to proceed to question 3 at (580, 578) on #btnnext
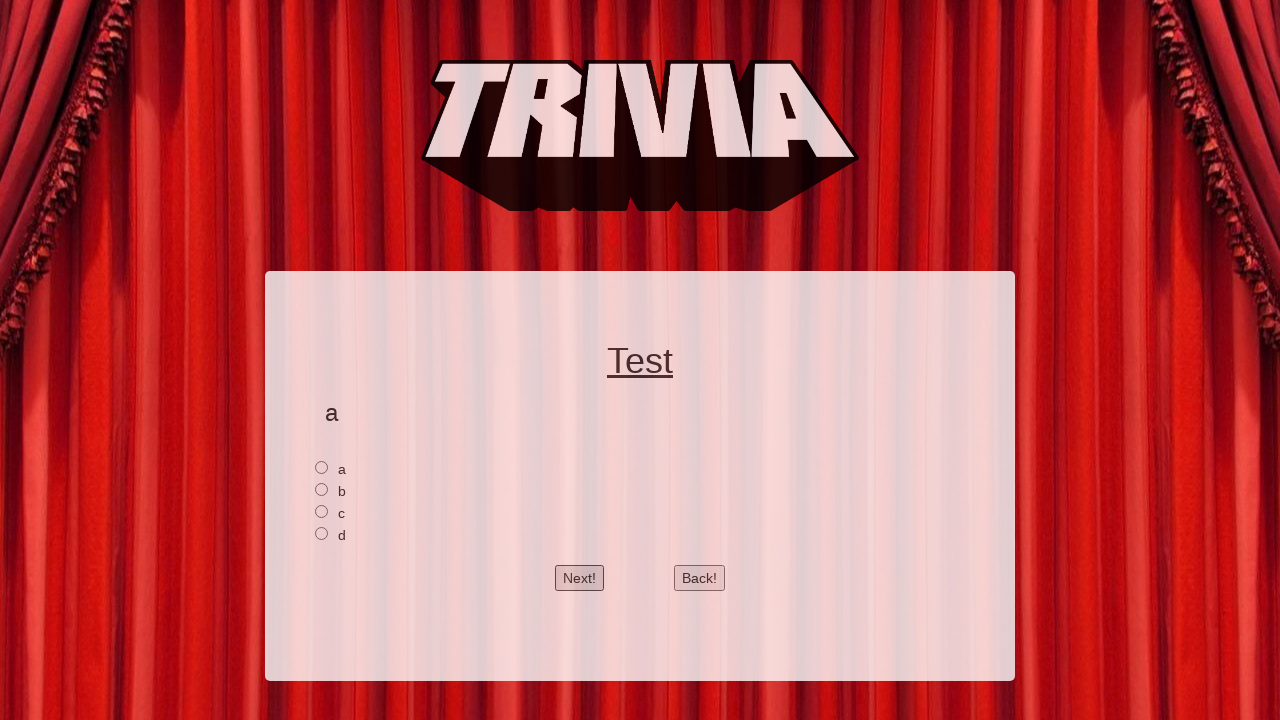

Answered question 3 at (322, 467) on xpath=//*[@id='0']/input[1]
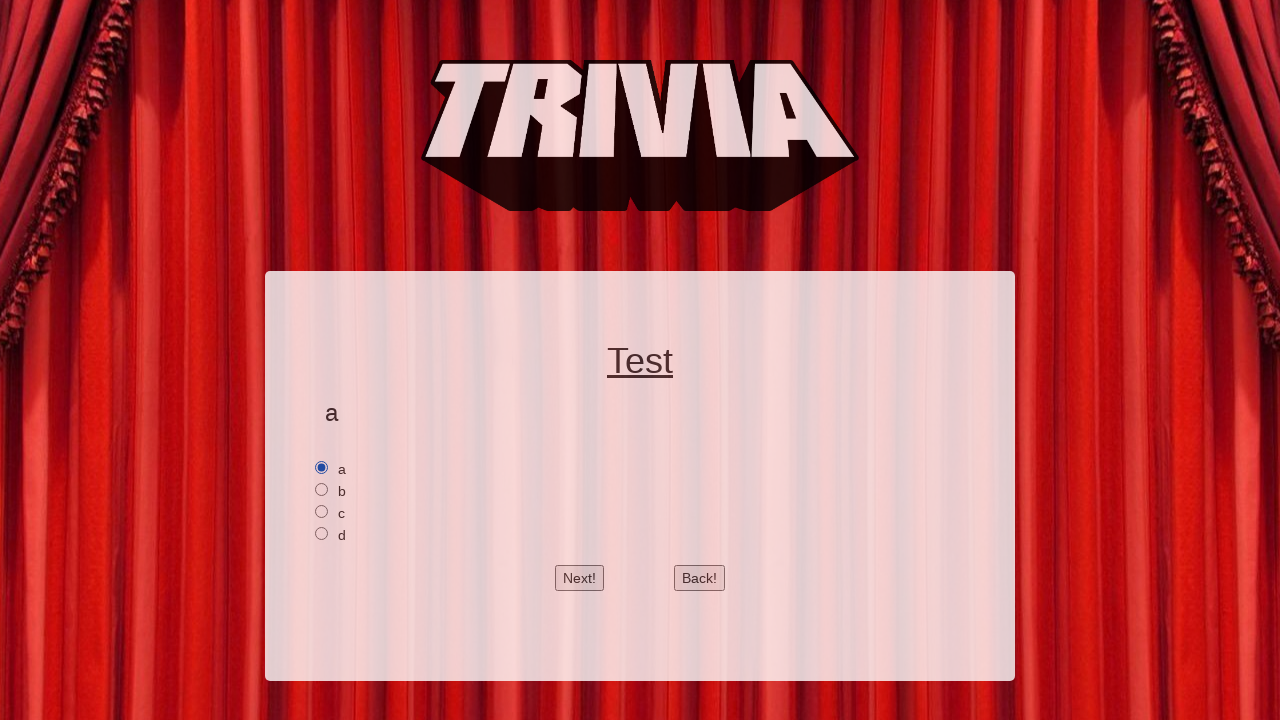

Clicked next to view results page at (580, 578) on #btnnext
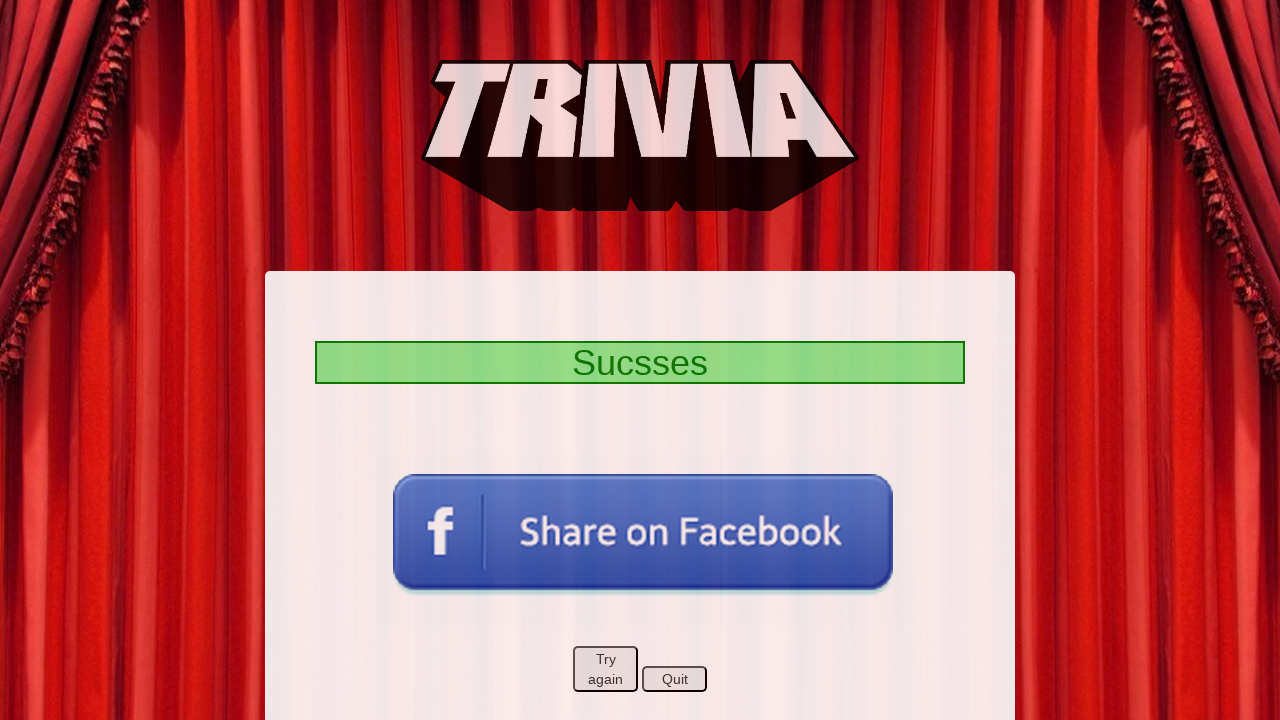

Clicked Quit button to exit the trivia game at (674, 679) on xpath=//*[@id='markpage']/center/button[2]
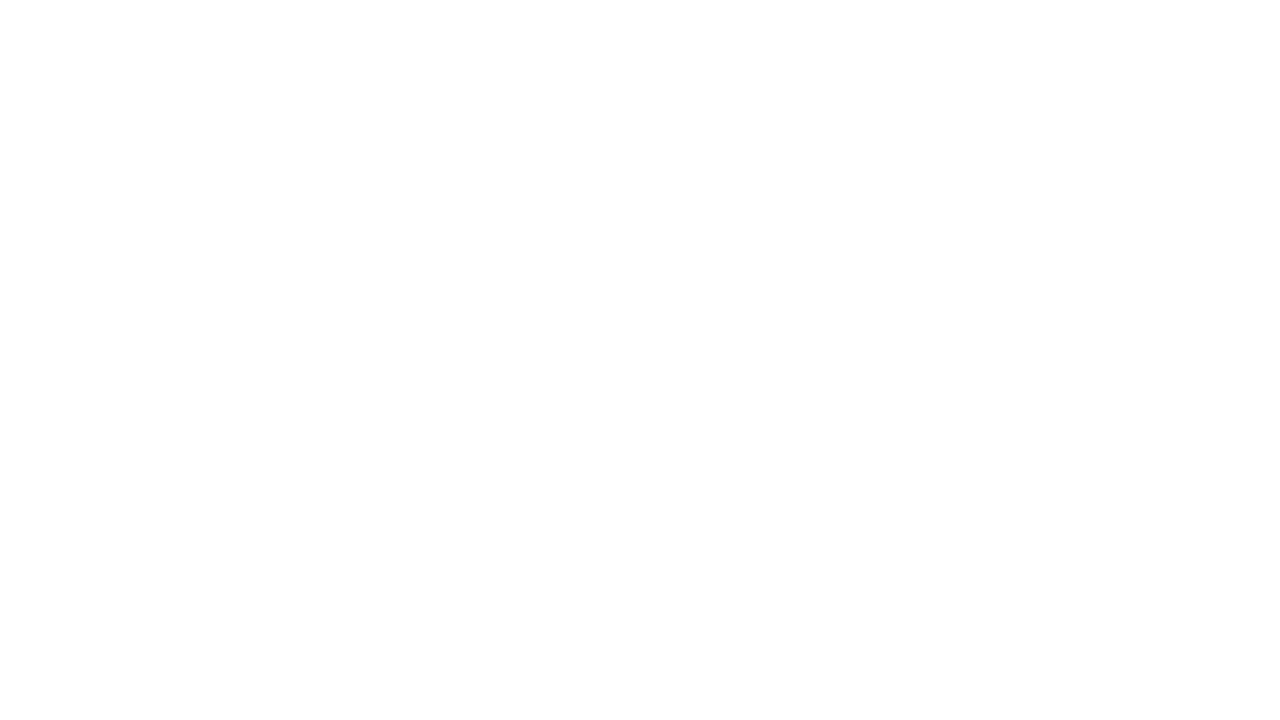

Verified return to main page - body element loaded
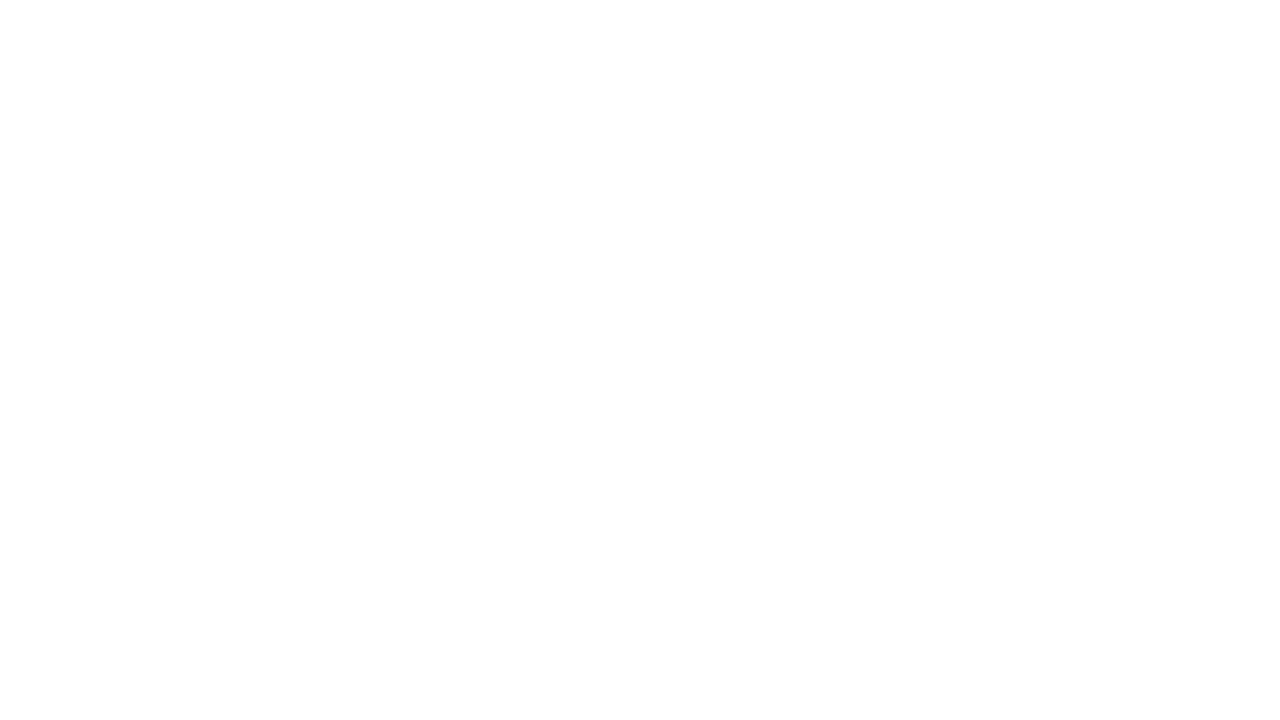

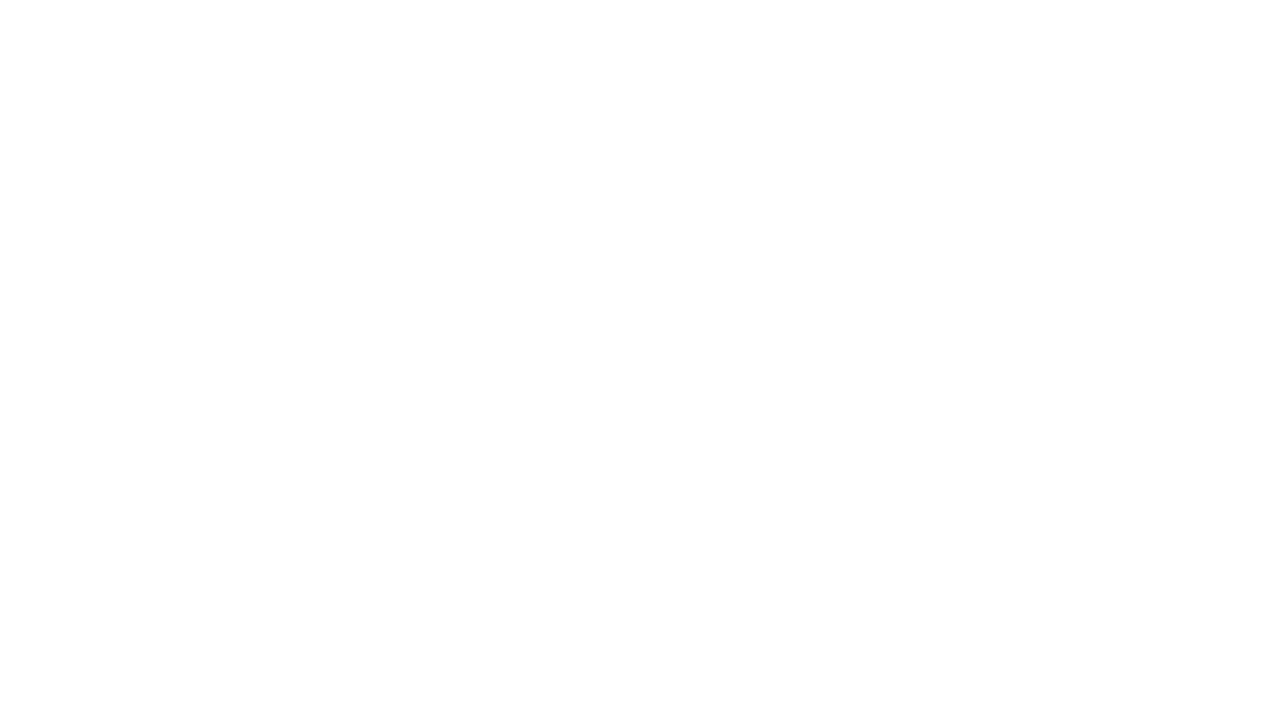